Tests login form validation by clicking login button with empty username and password fields, verifying the appropriate error message is displayed

Starting URL: https://www.saucedemo.com/

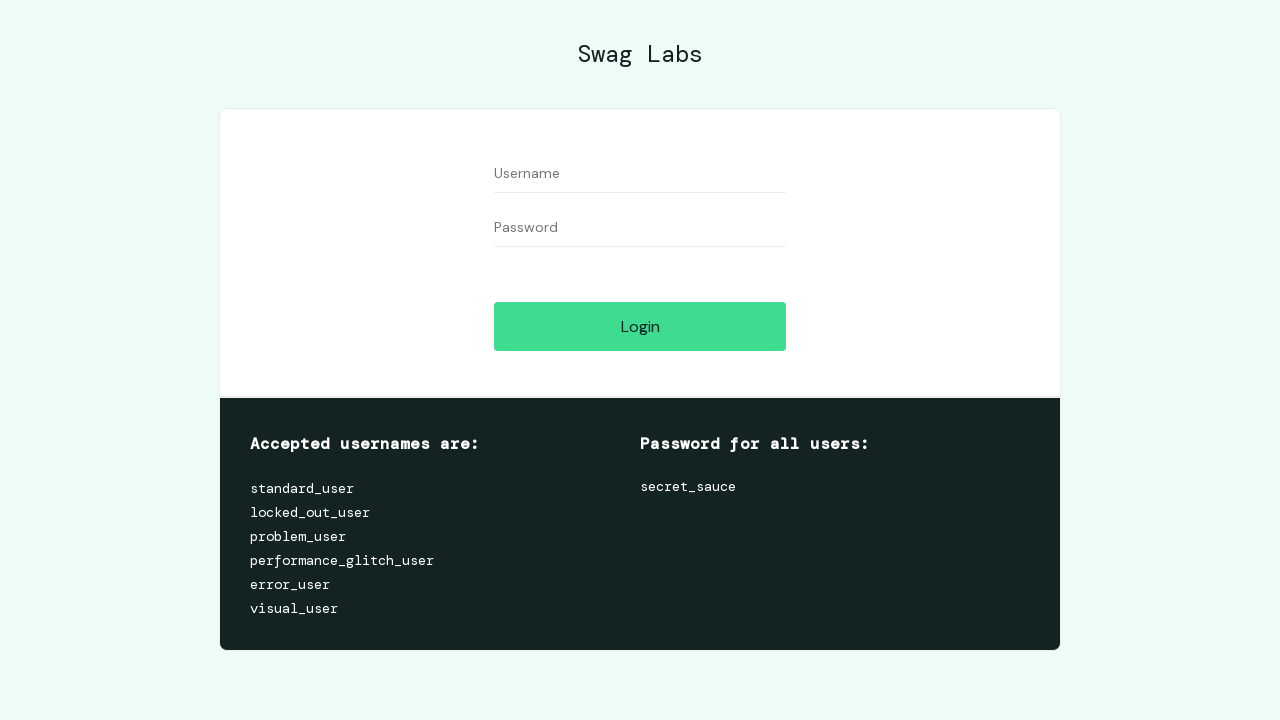

Login button is present on the page
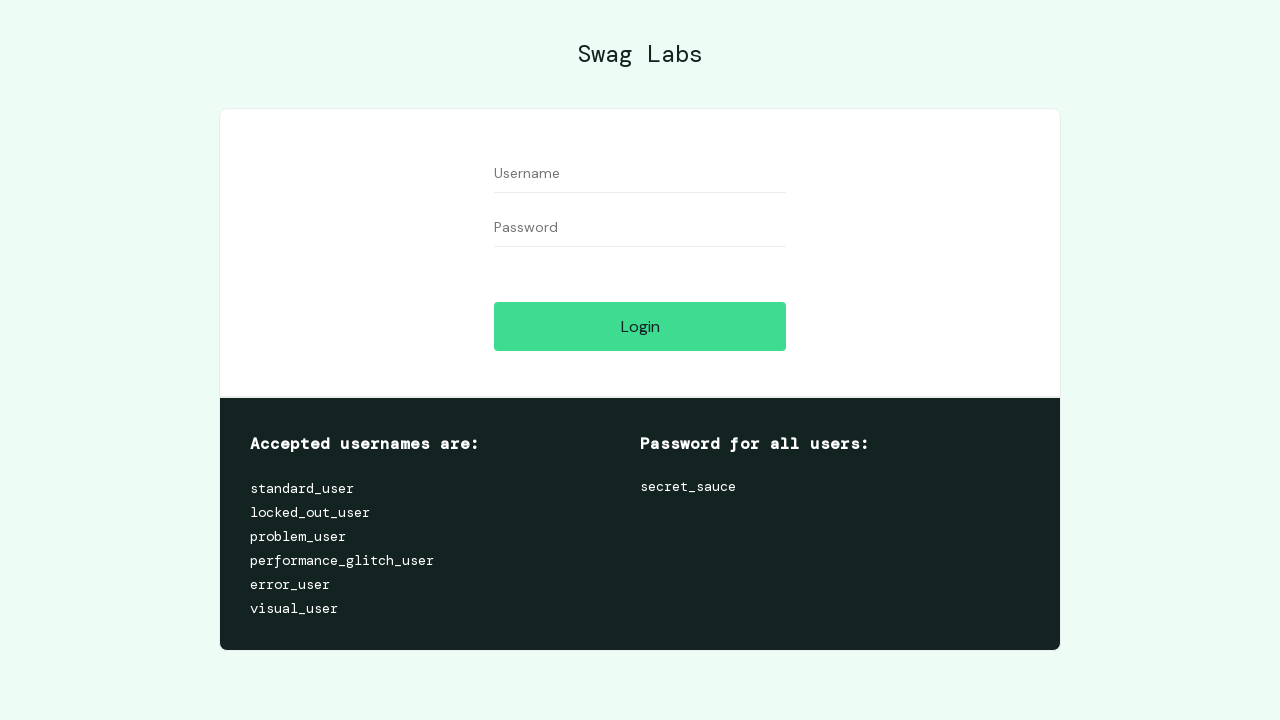

Clicked login button with empty username and password fields at (640, 326) on #login-button
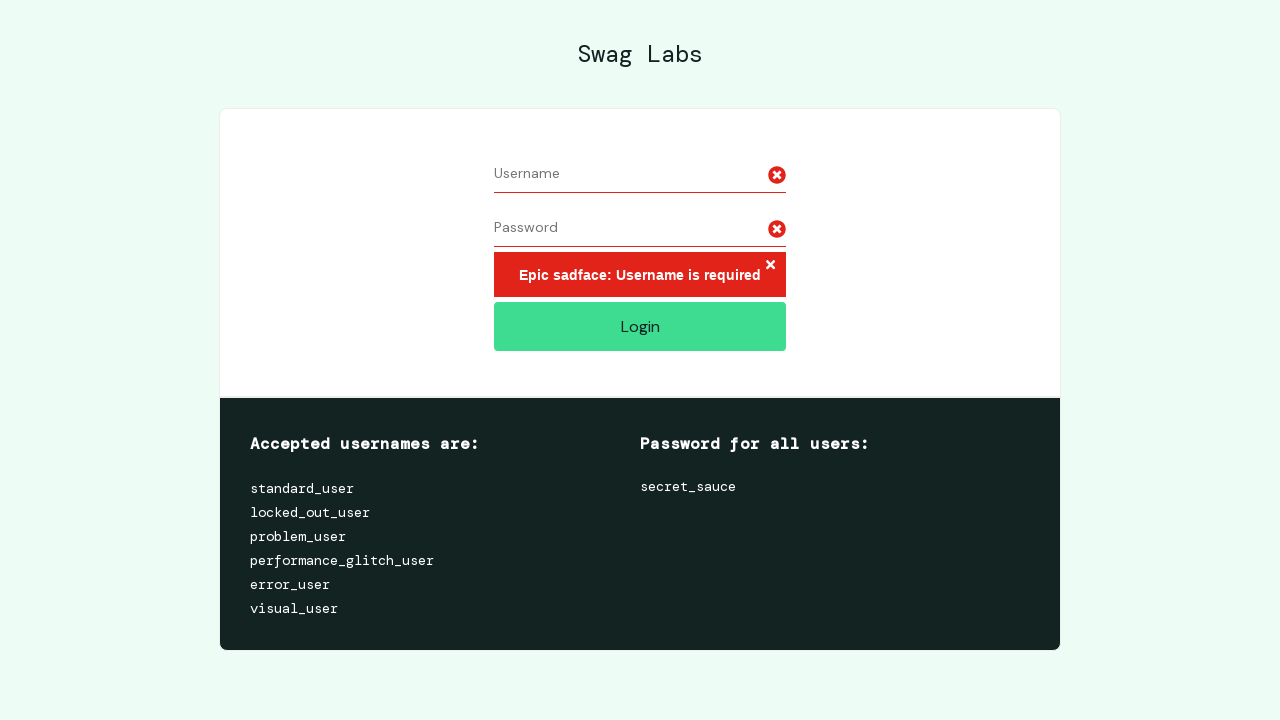

Error message is displayed for empty credentials
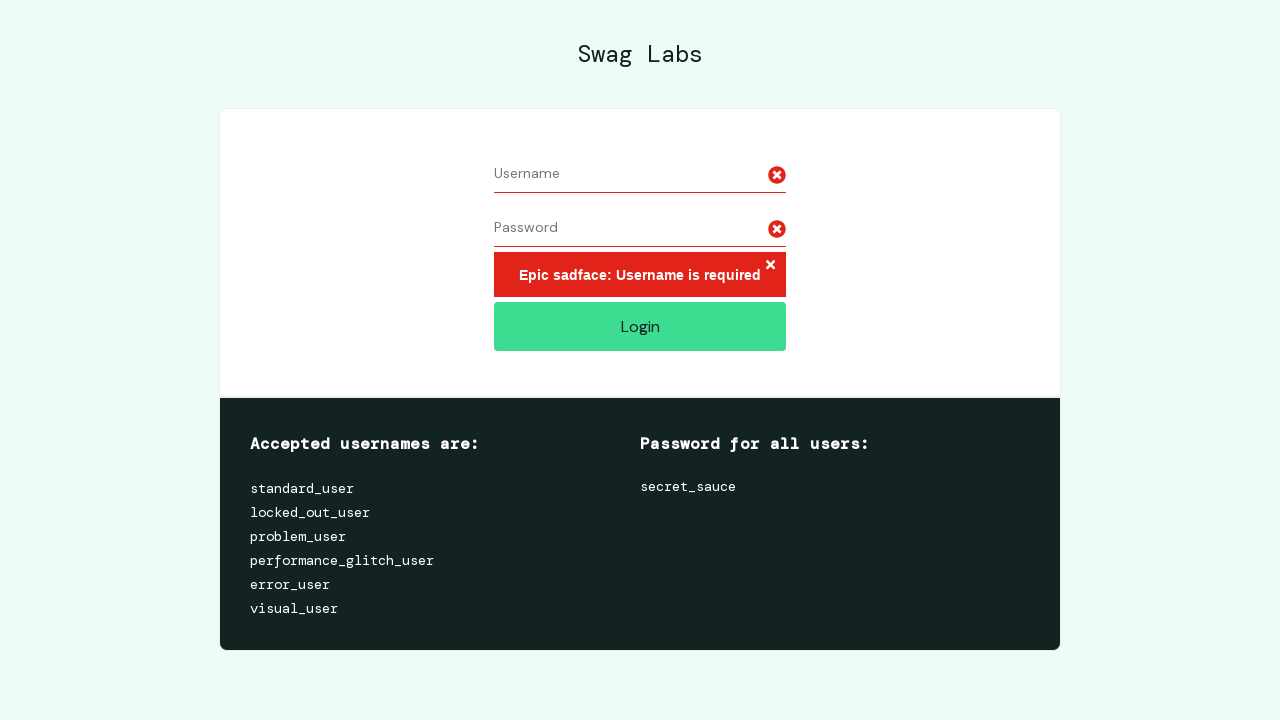

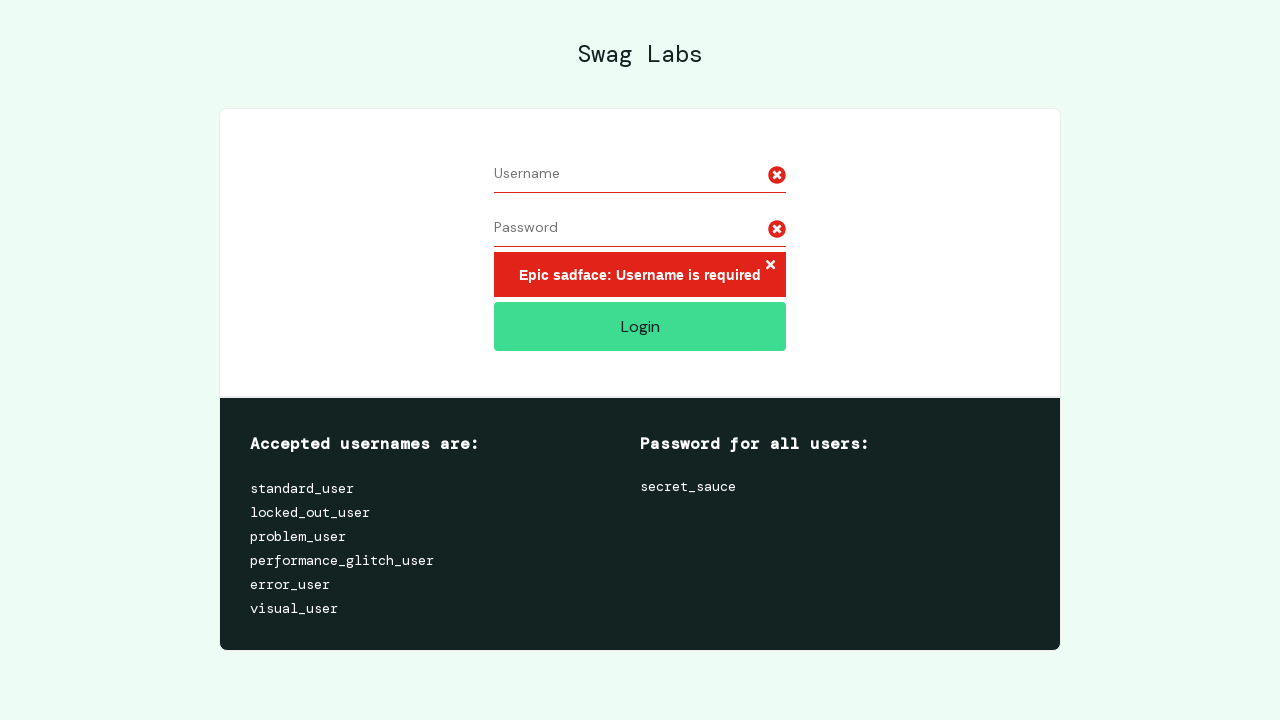